Tests marking all todo items as completed using the toggle-all checkbox

Starting URL: https://demo.playwright.dev/todomvc

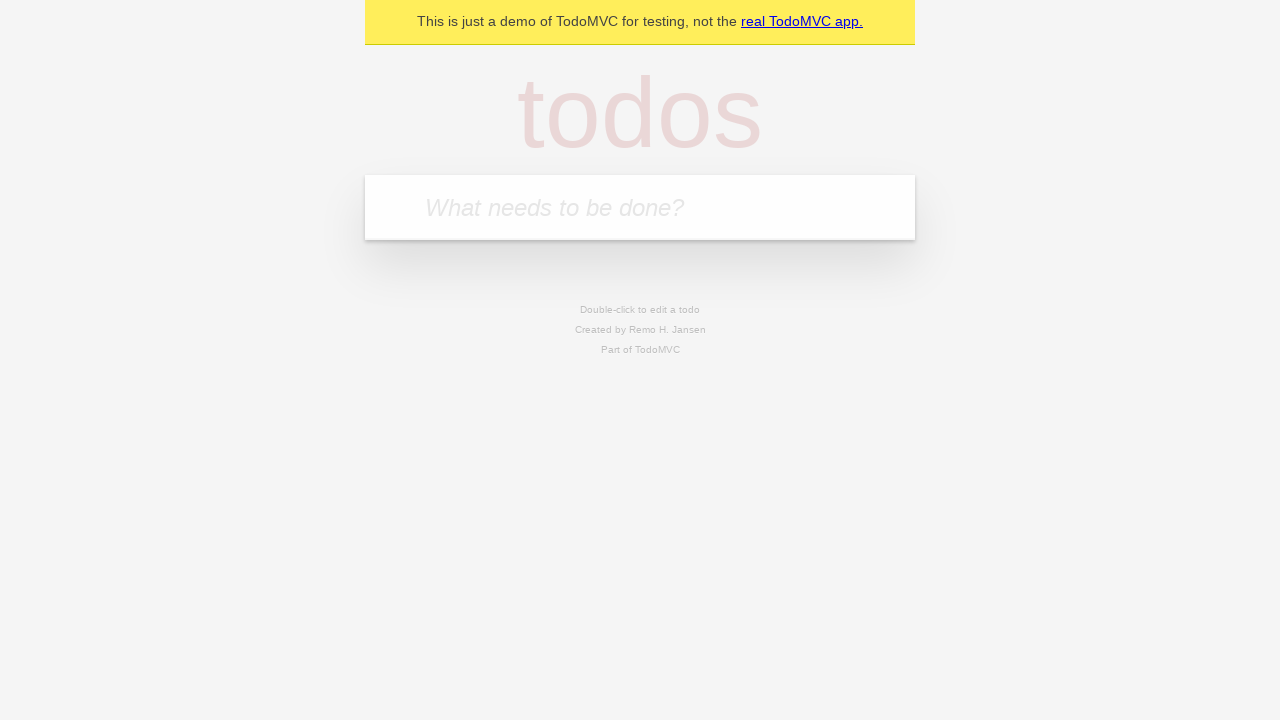

Filled todo input with 'buy some cheese' on internal:attr=[placeholder="What needs to be done?"i]
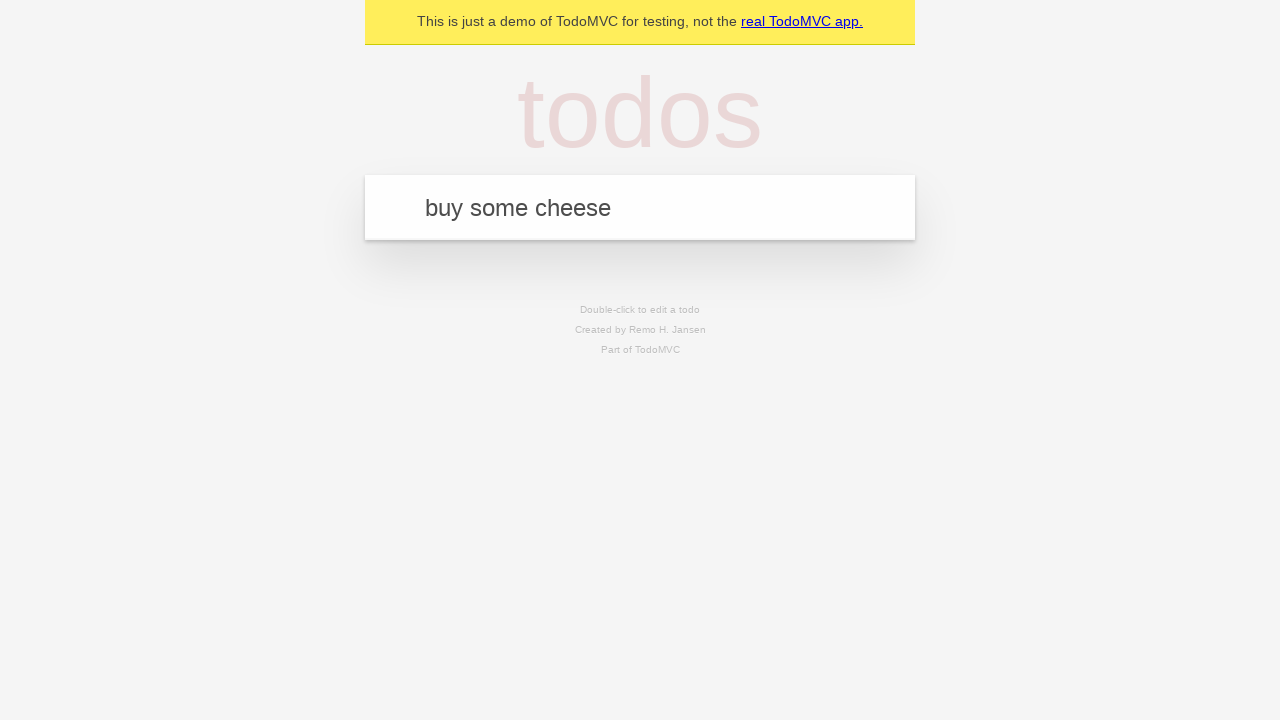

Pressed Enter to add first todo item on internal:attr=[placeholder="What needs to be done?"i]
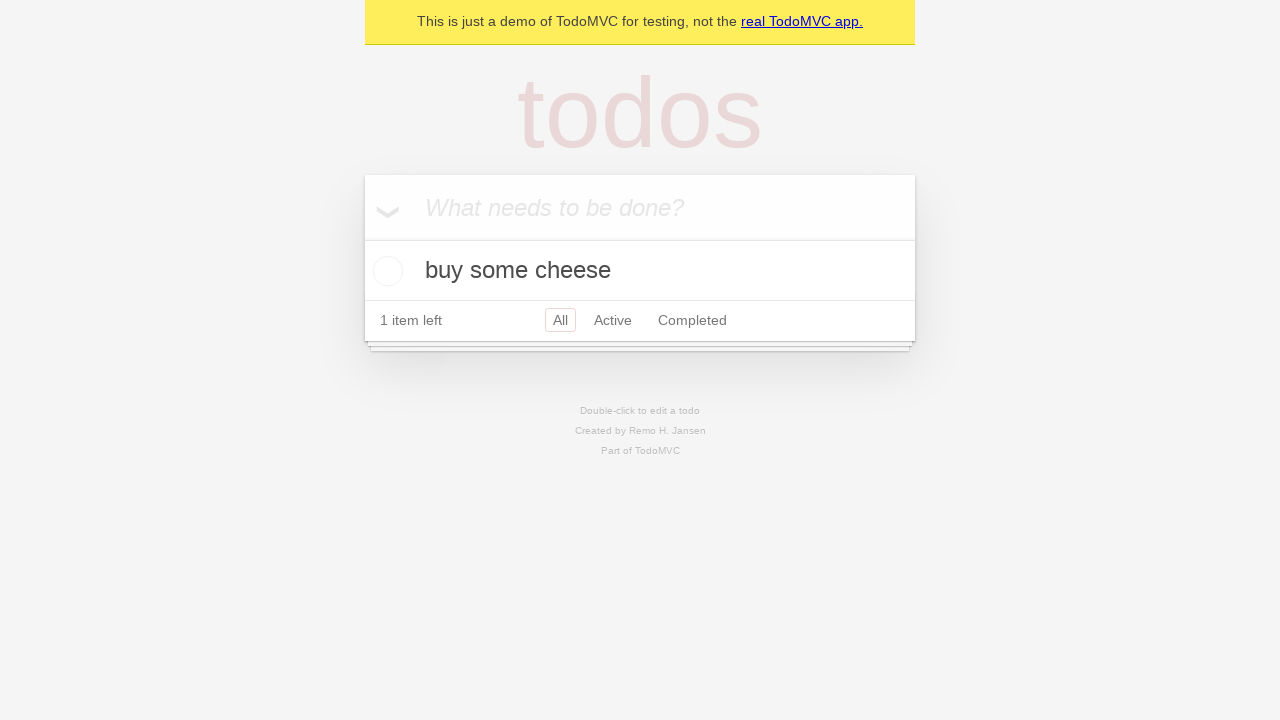

Filled todo input with 'feed the cat' on internal:attr=[placeholder="What needs to be done?"i]
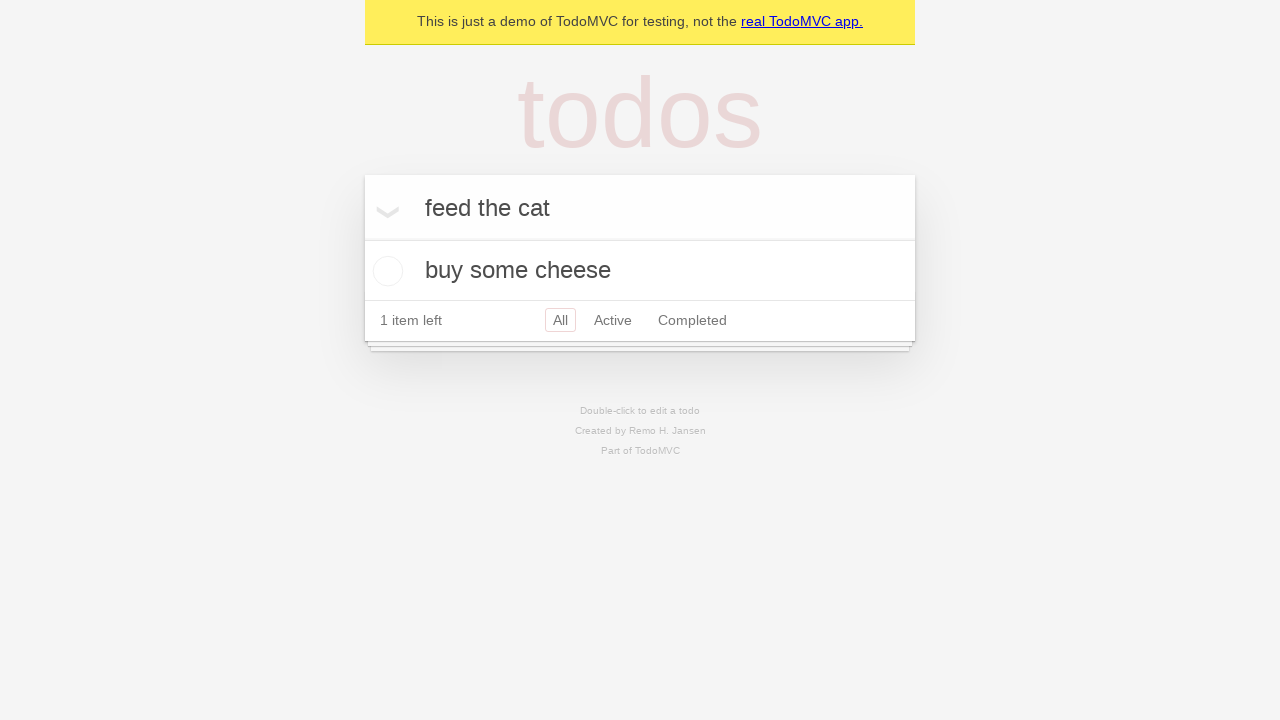

Pressed Enter to add second todo item on internal:attr=[placeholder="What needs to be done?"i]
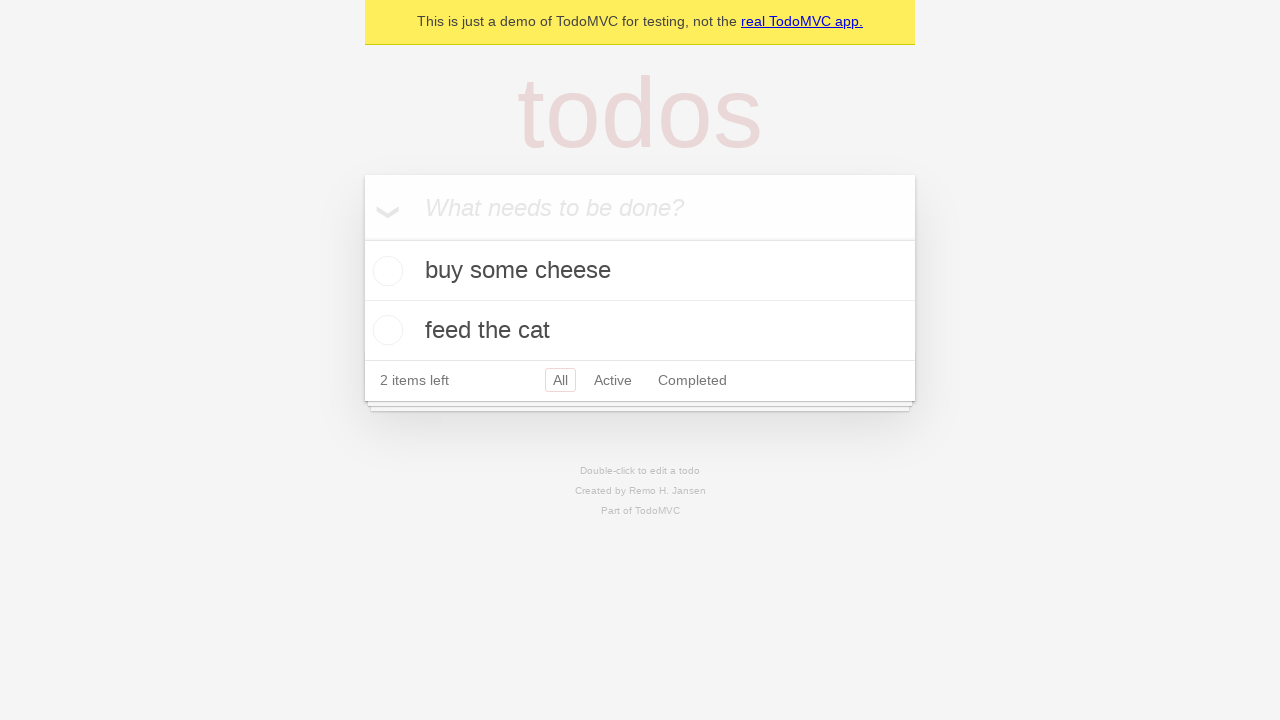

Filled todo input with 'book a doctors appointment' on internal:attr=[placeholder="What needs to be done?"i]
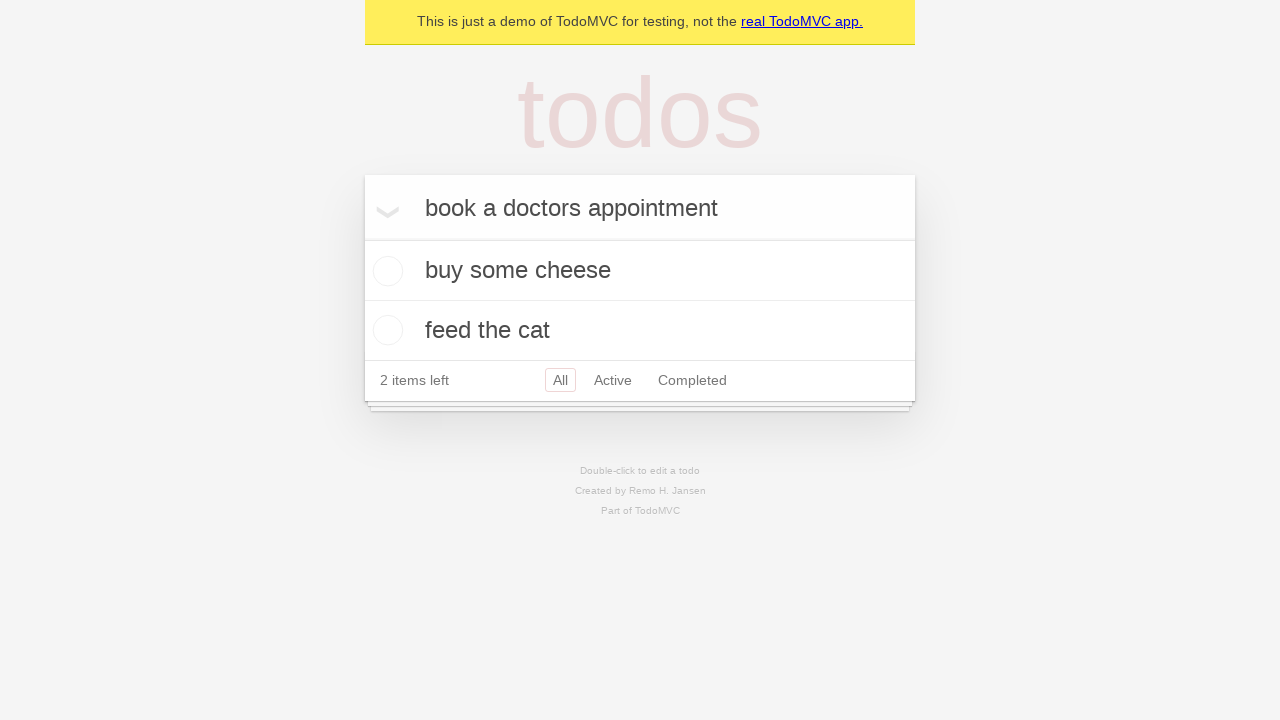

Pressed Enter to add third todo item on internal:attr=[placeholder="What needs to be done?"i]
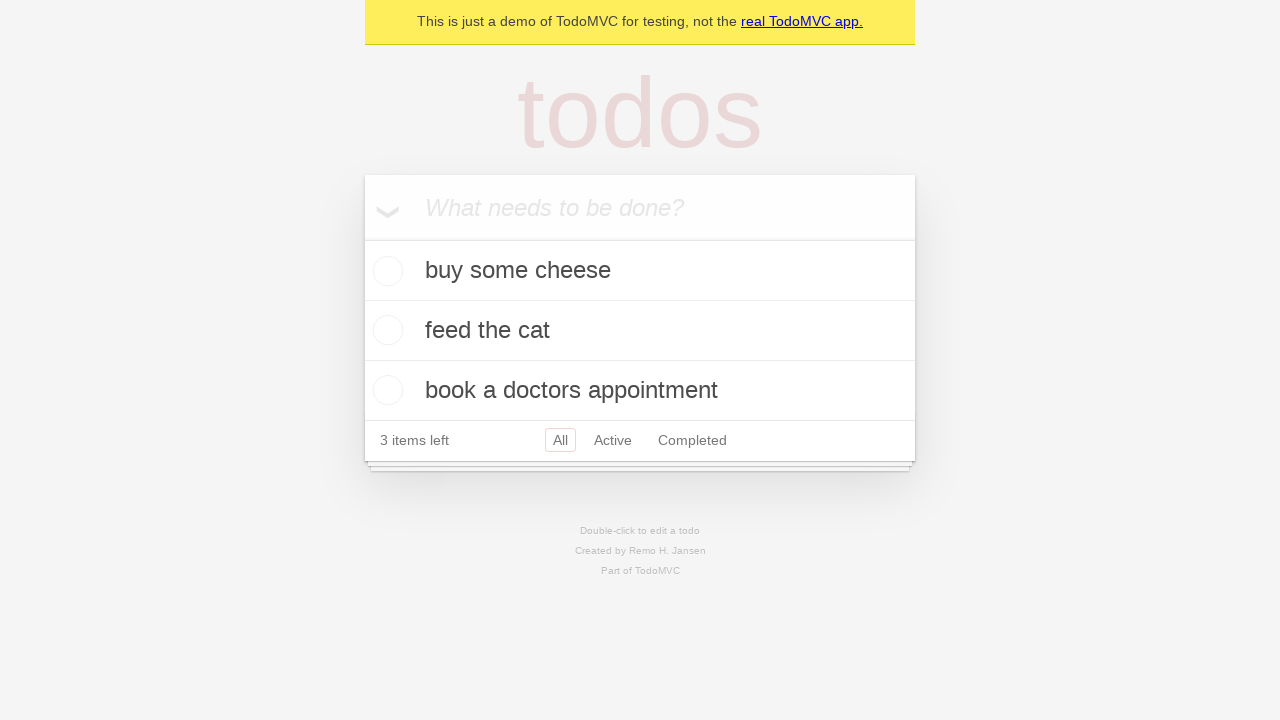

Clicked 'Mark all as complete' checkbox to mark all todos as completed at (362, 238) on internal:label="Mark all as complete"i
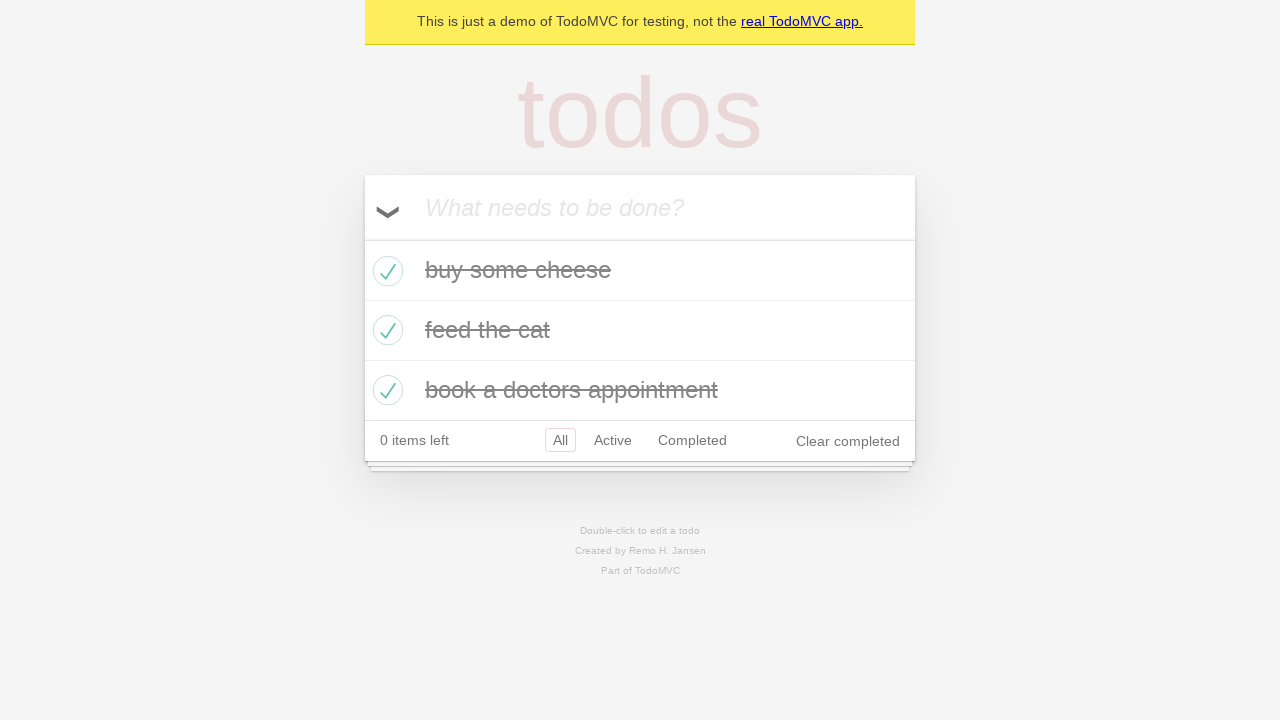

Verified that all todo items are marked as completed
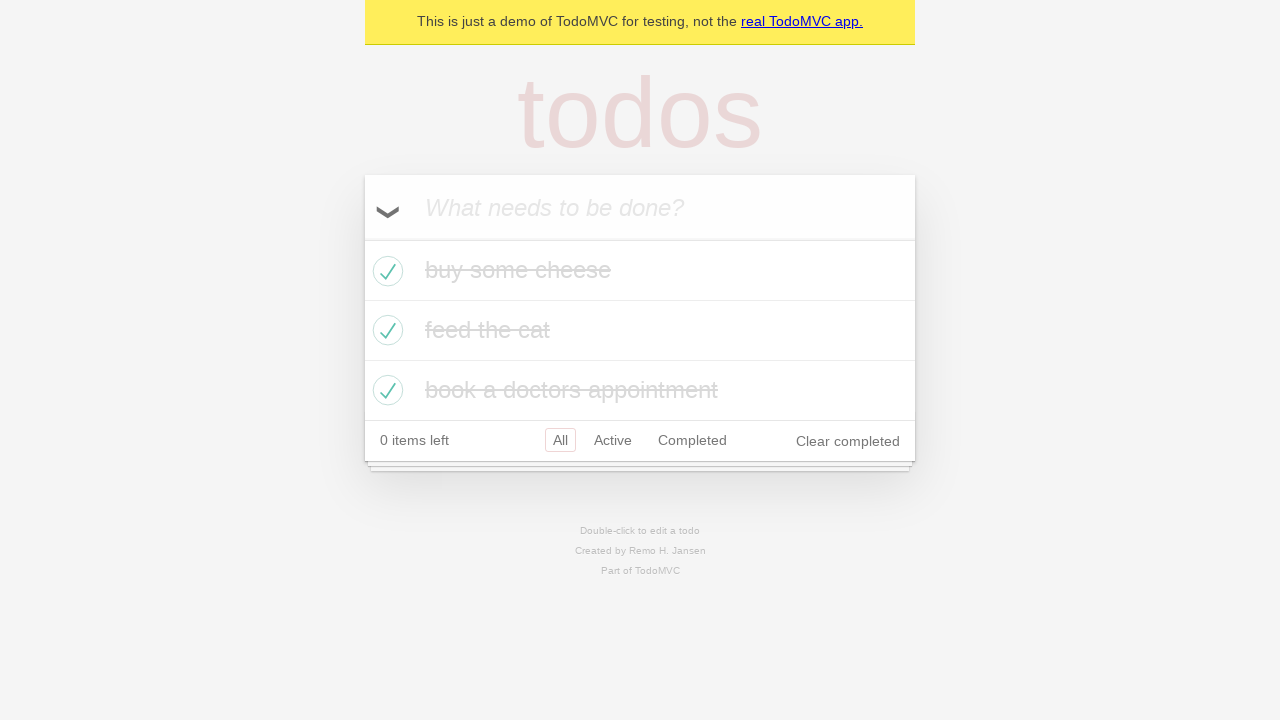

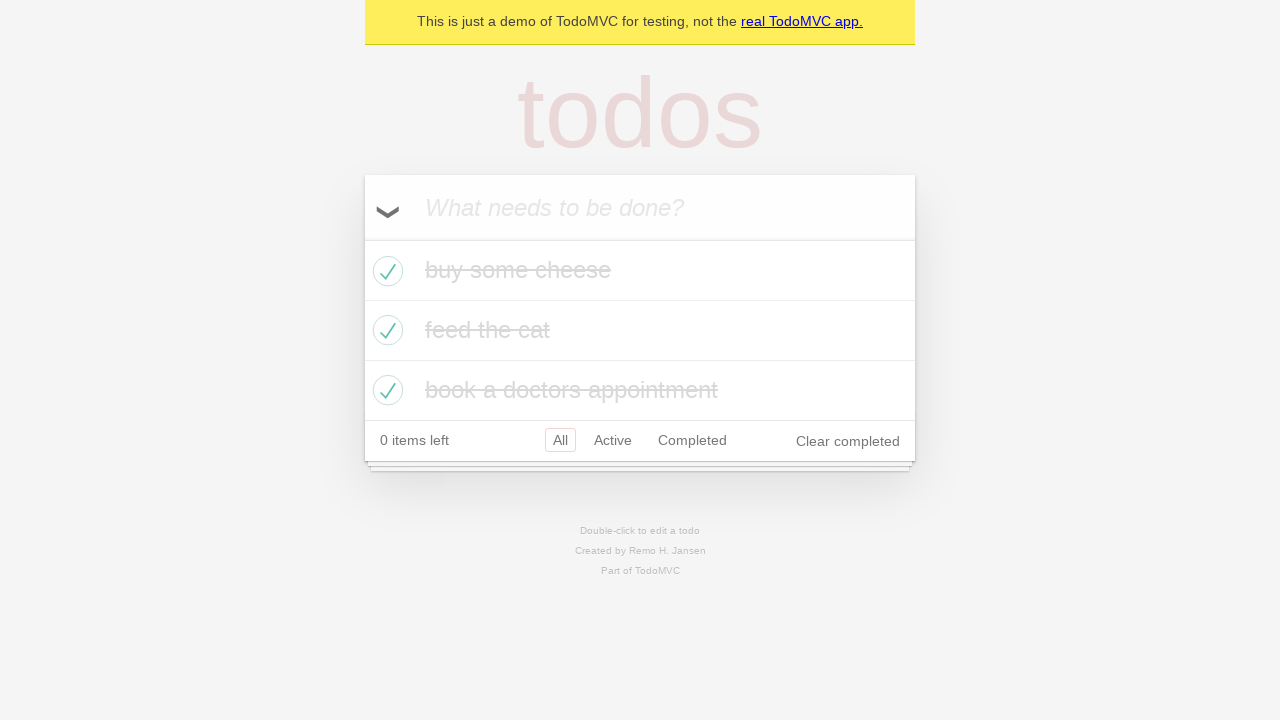